Navigates to a table of vegetables and finds the price of items containing "Potato" in their name

Starting URL: https://rahulshettyacademy.com/seleniumPractise/#/offers

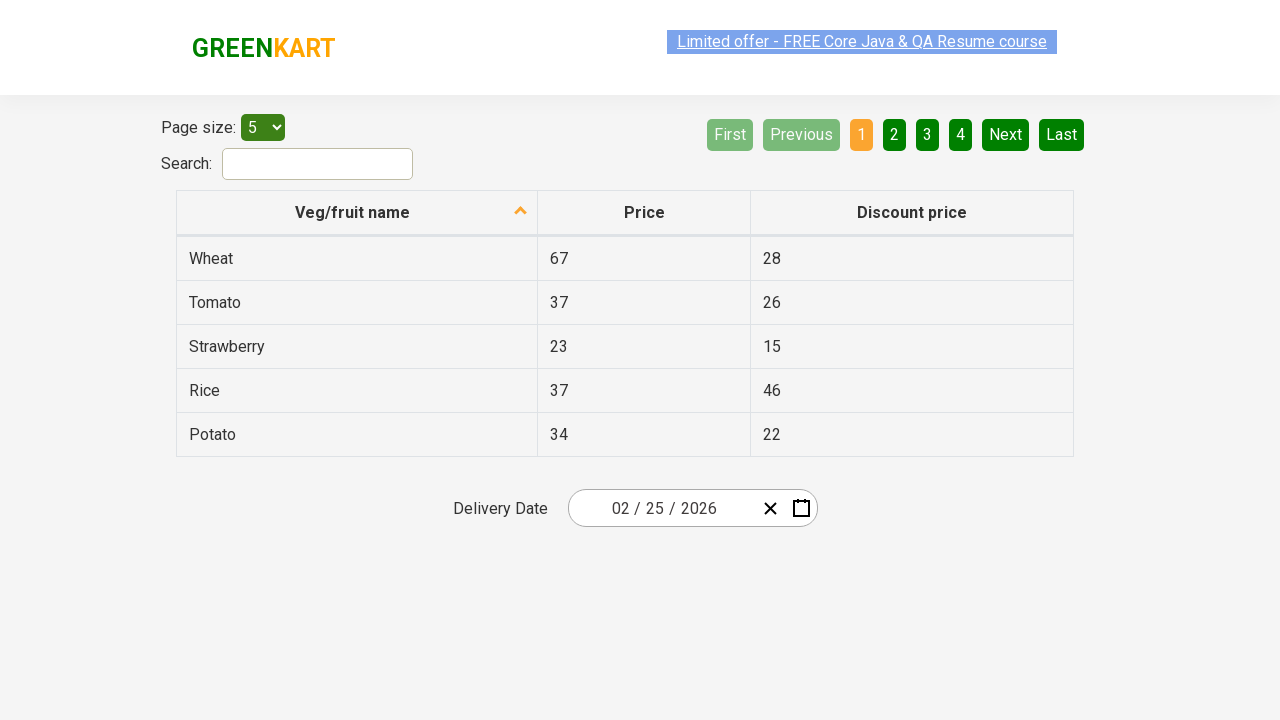

Waited for vegetable table to load
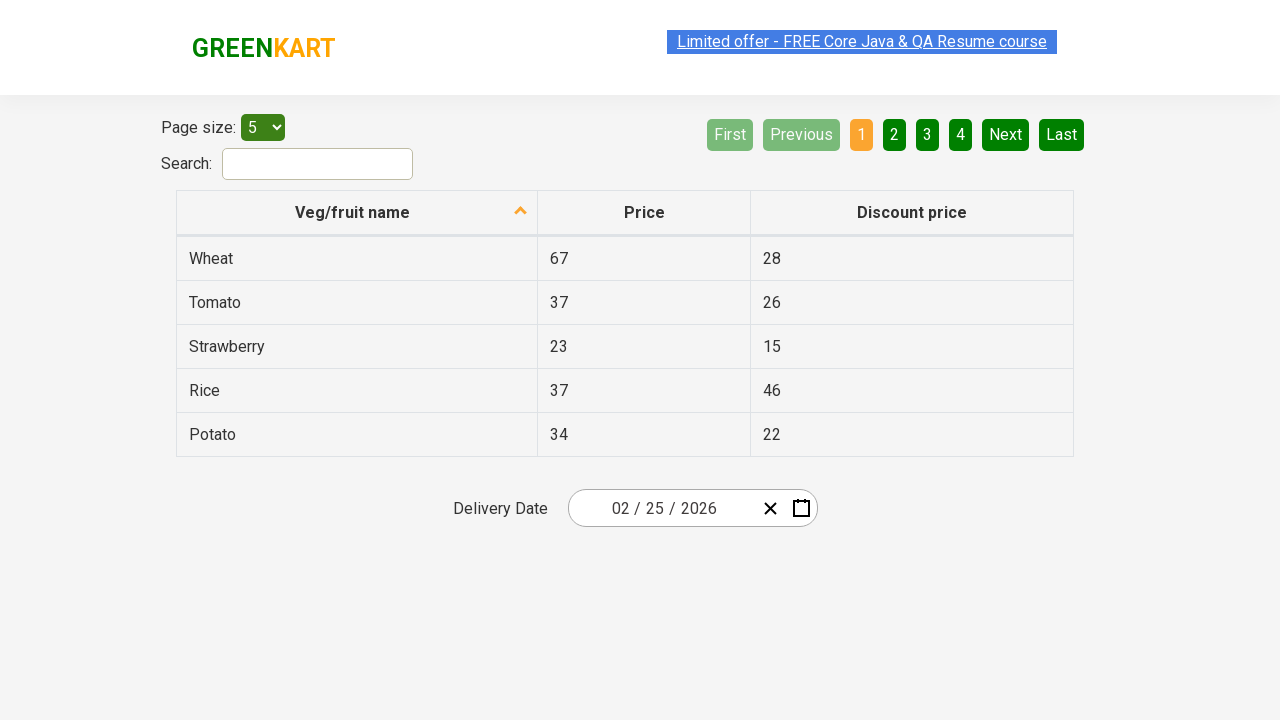

Retrieved all vegetable name elements from table
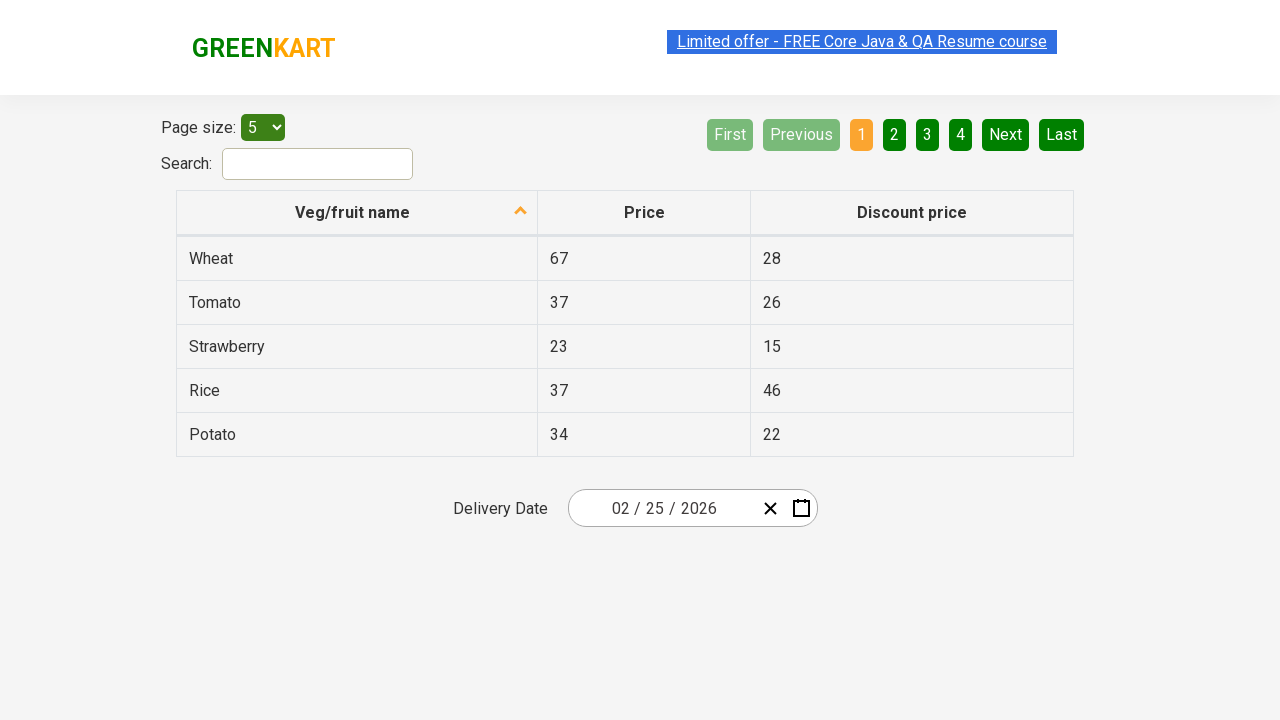

Found Potato item with price: 34
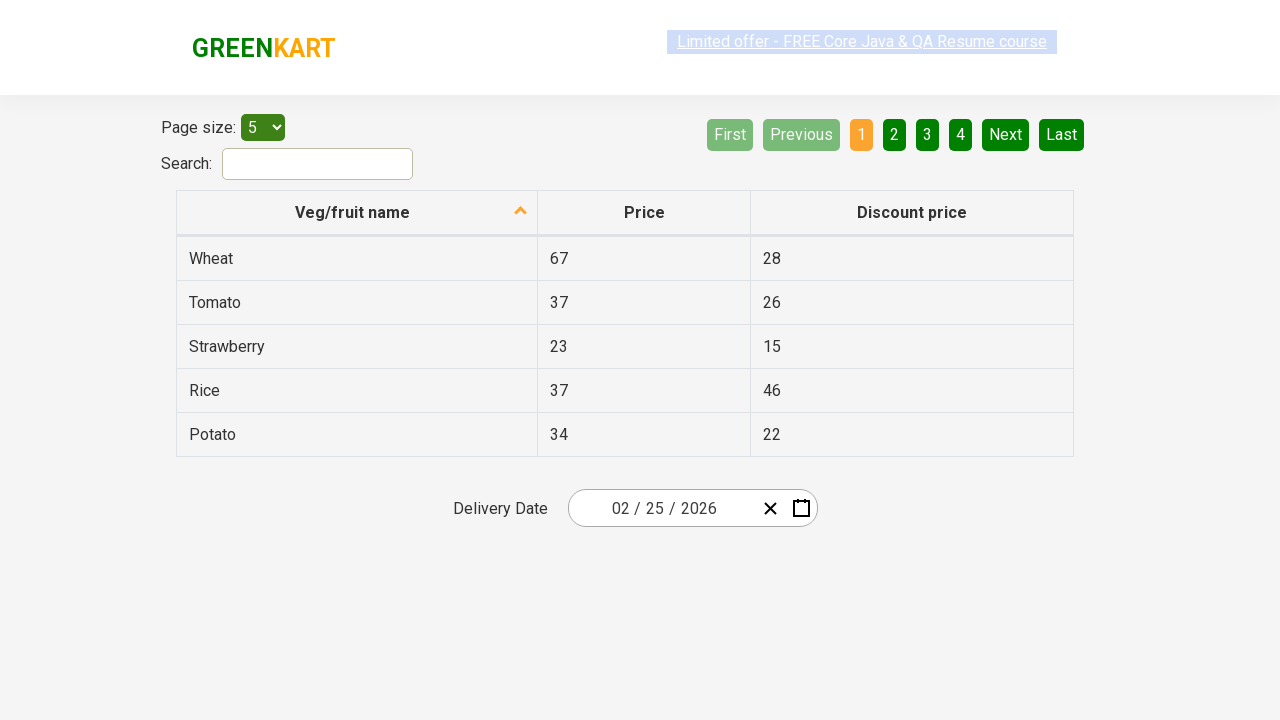

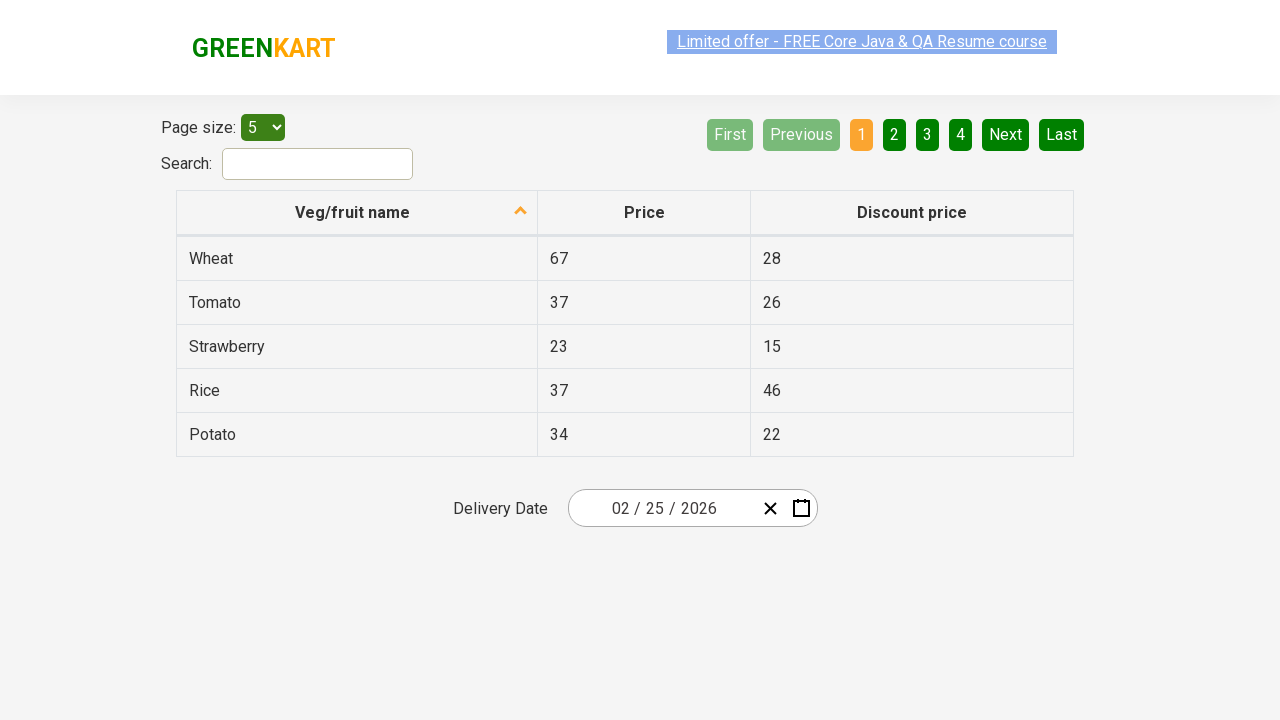